Tests the scrollable table functionality by scrolling the page and the table element, then verifies that the sum of individual values in the table matches the displayed total amount

Starting URL: https://rahulshettyacademy.com/AutomationPractice/

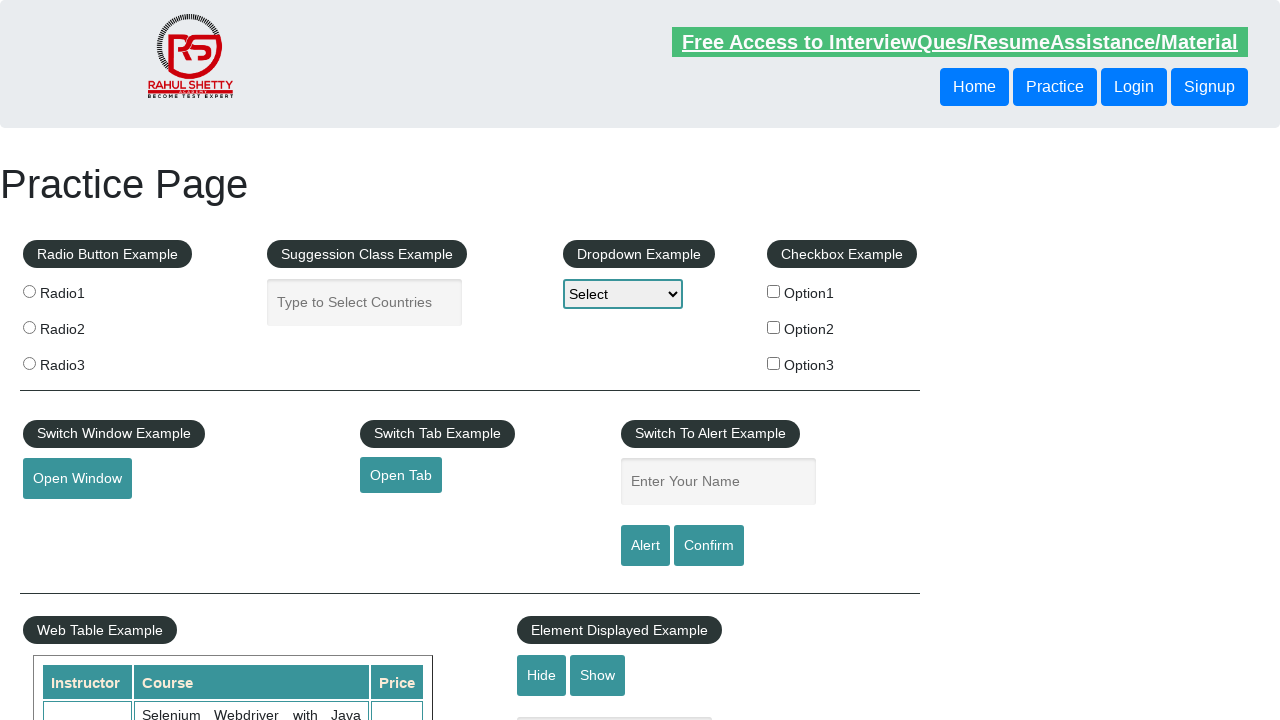

Scrolled page down by 500 pixels
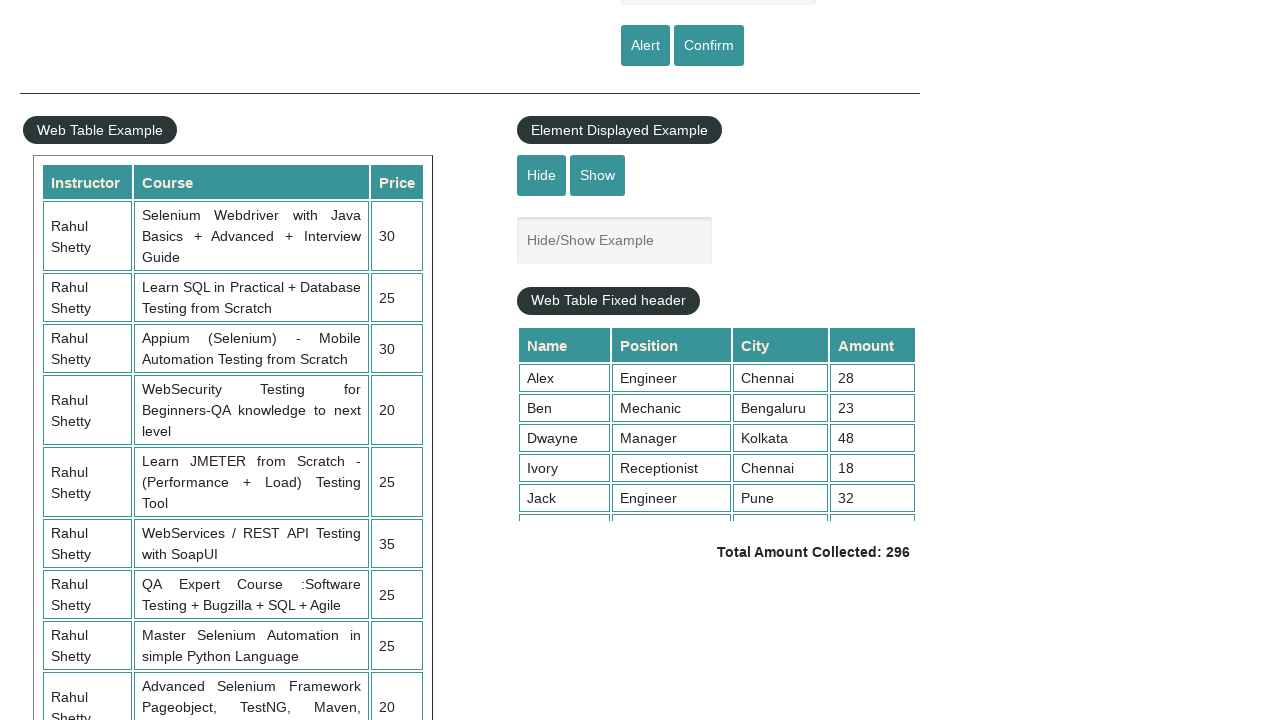

Waited for page scroll to complete
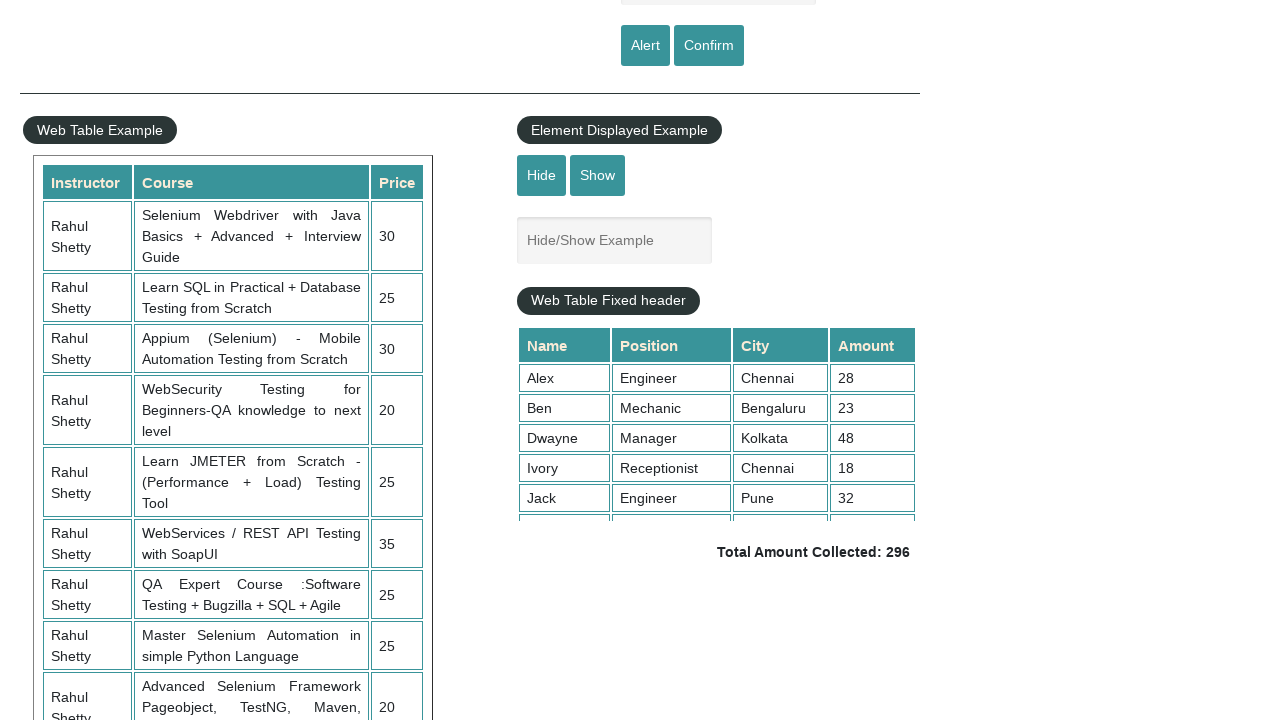

Scrolled table container down by 5000 pixels
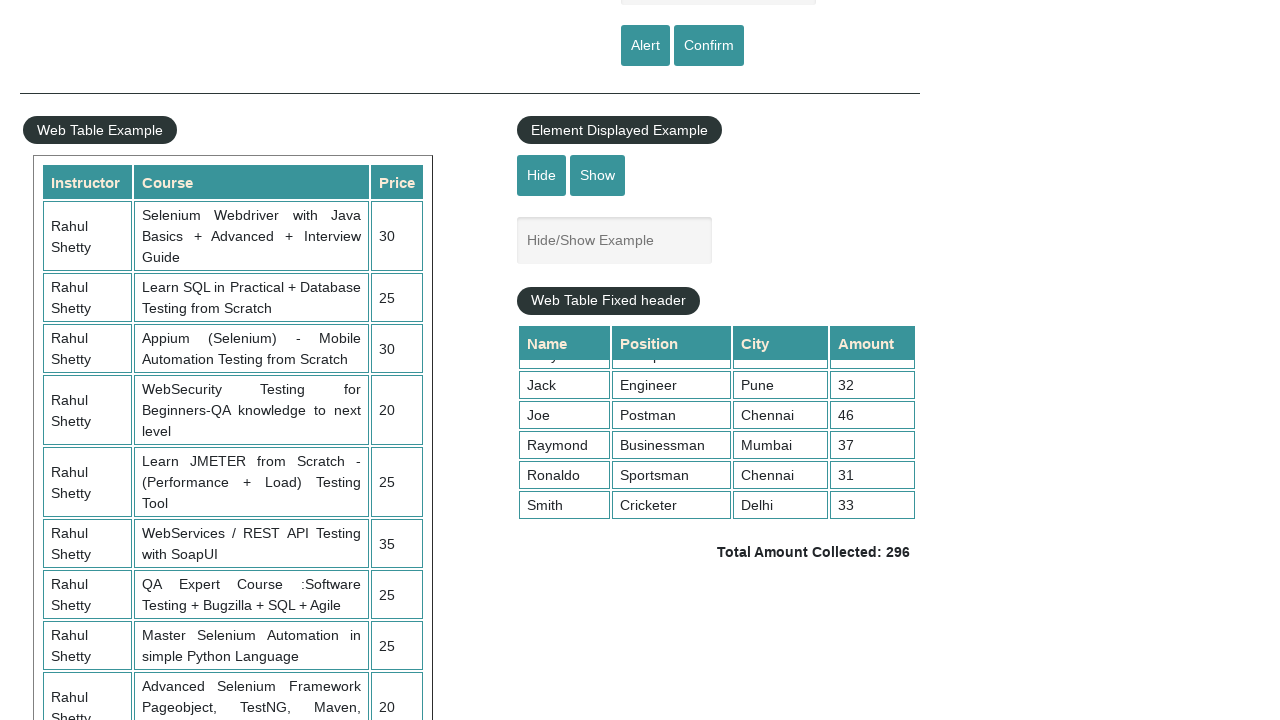

Waited for table scroll to complete
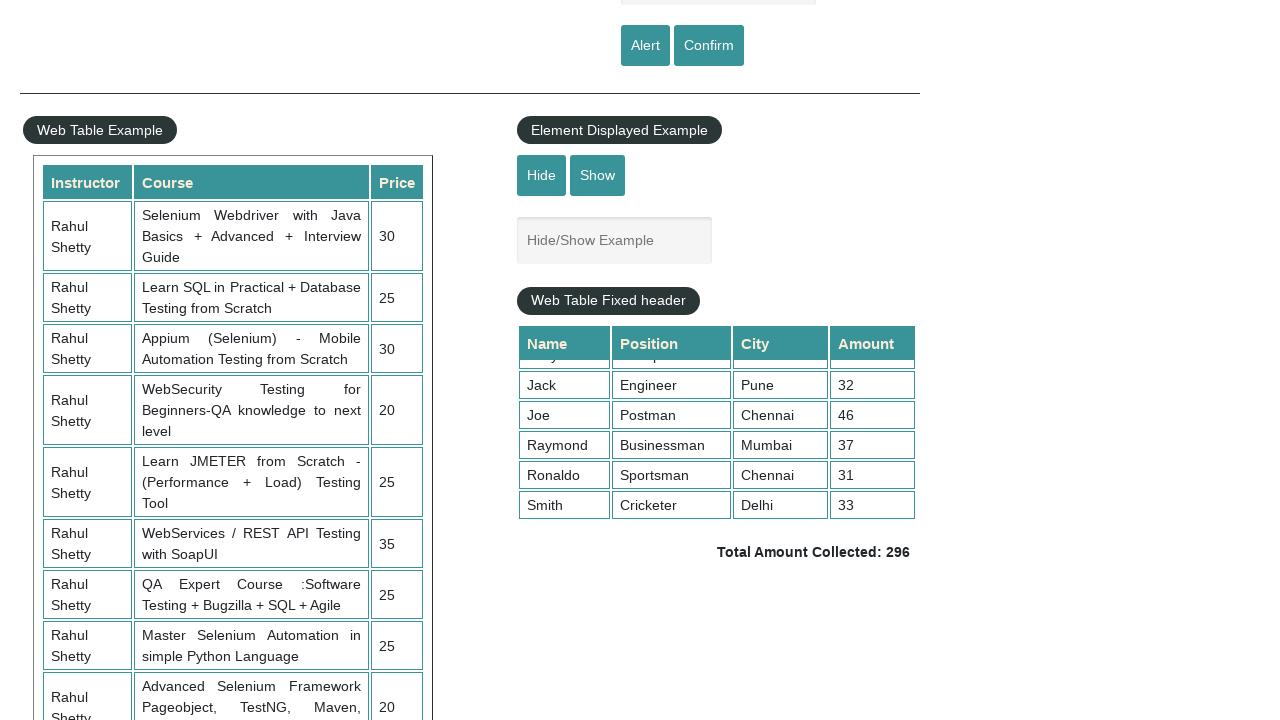

Retrieved all values from the 4th column of the table
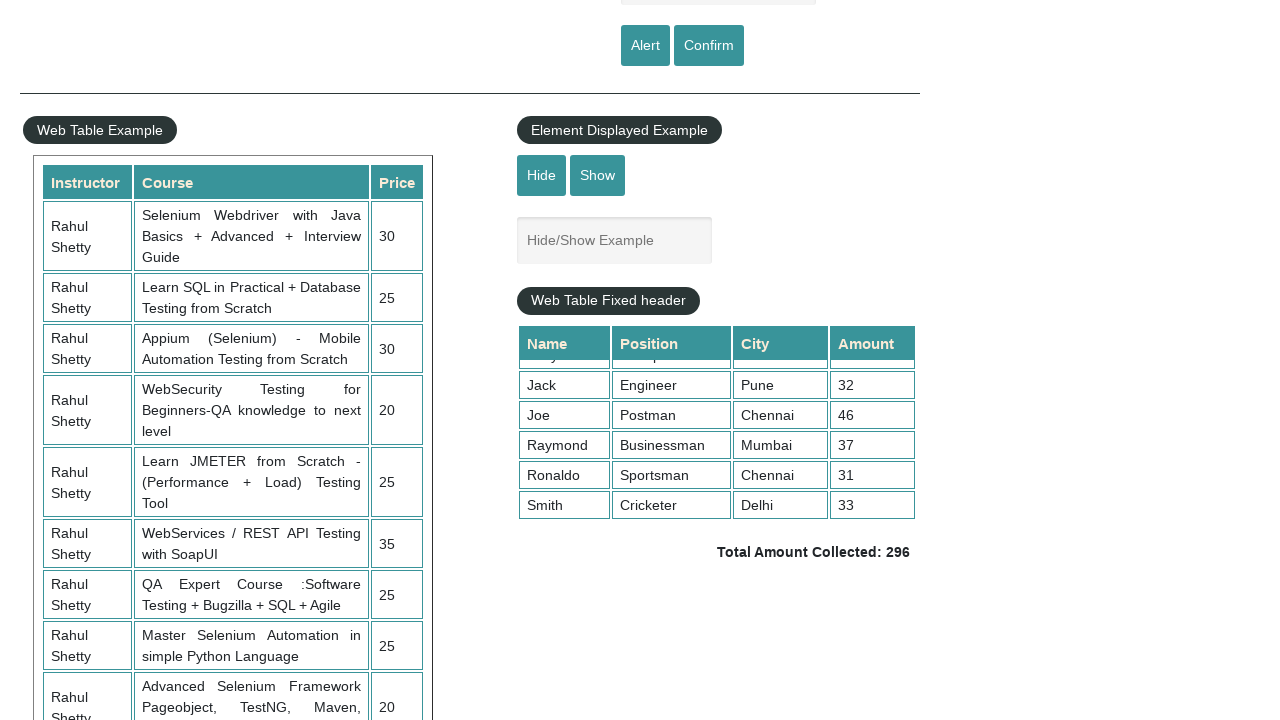

Calculated sum of all table values: 296
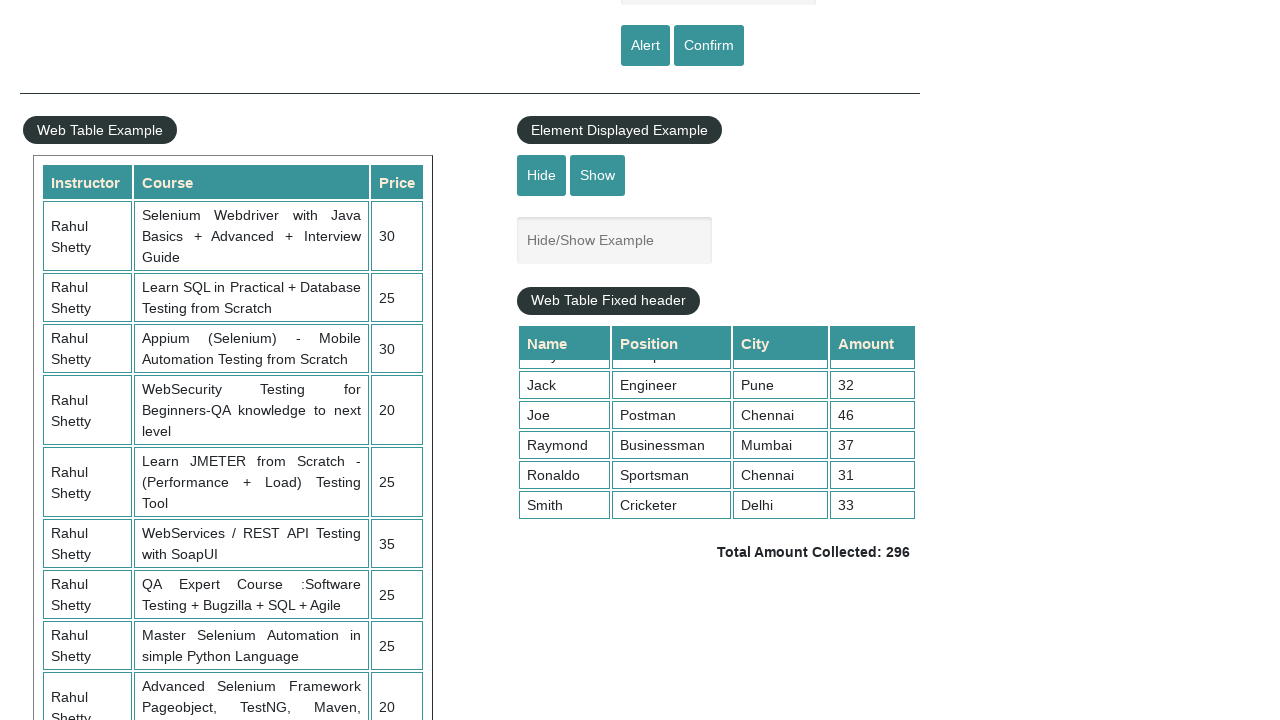

Retrieved the displayed total amount element
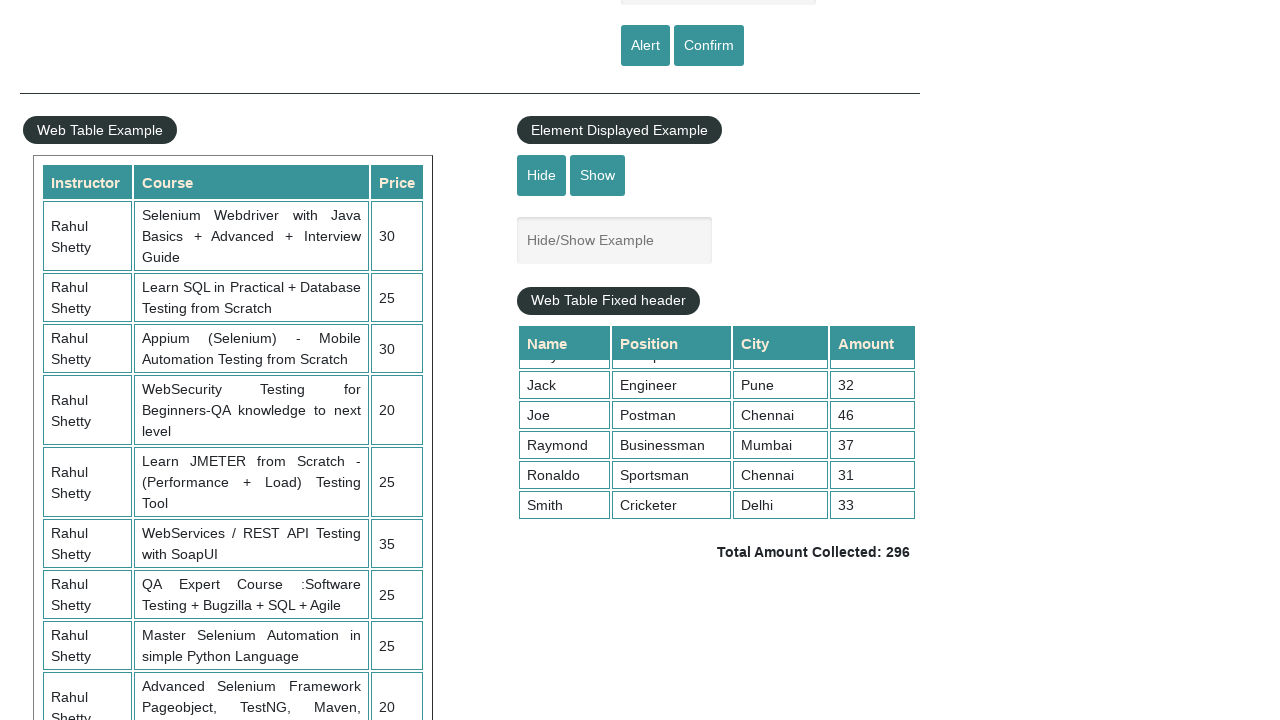

Extracted displayed total amount: 296
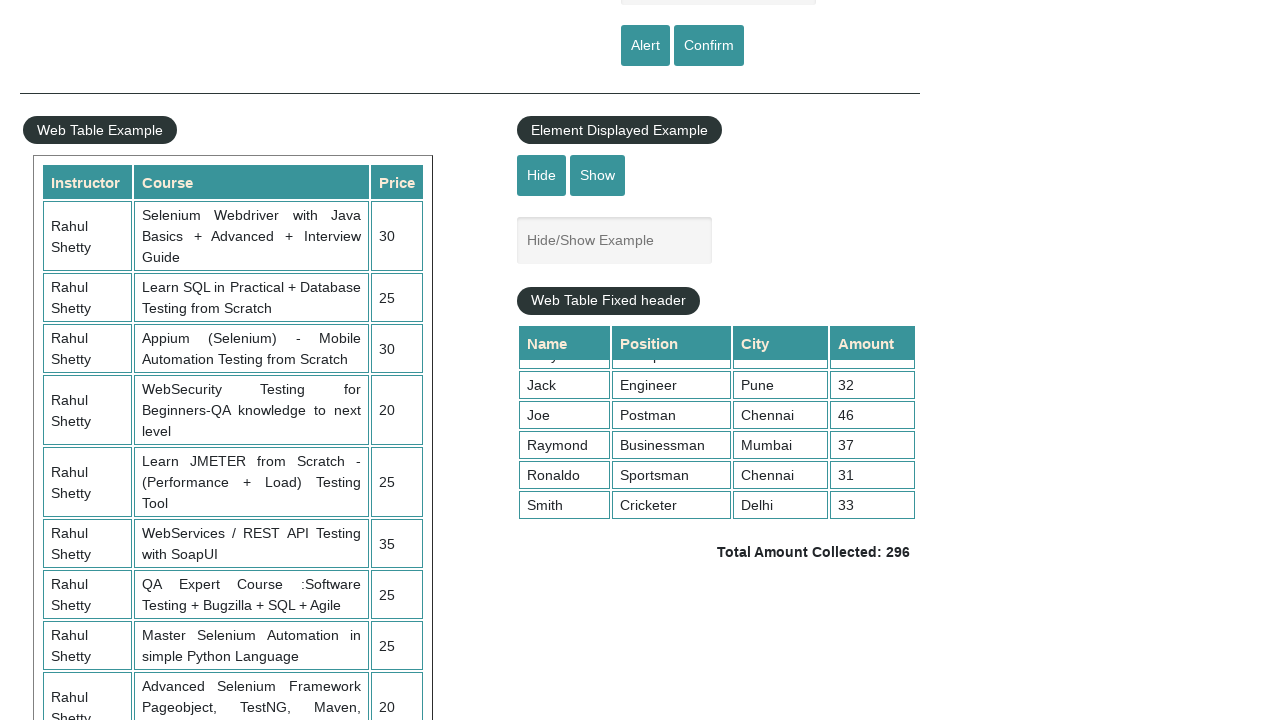

Verified that calculated sum (296) matches displayed total (296)
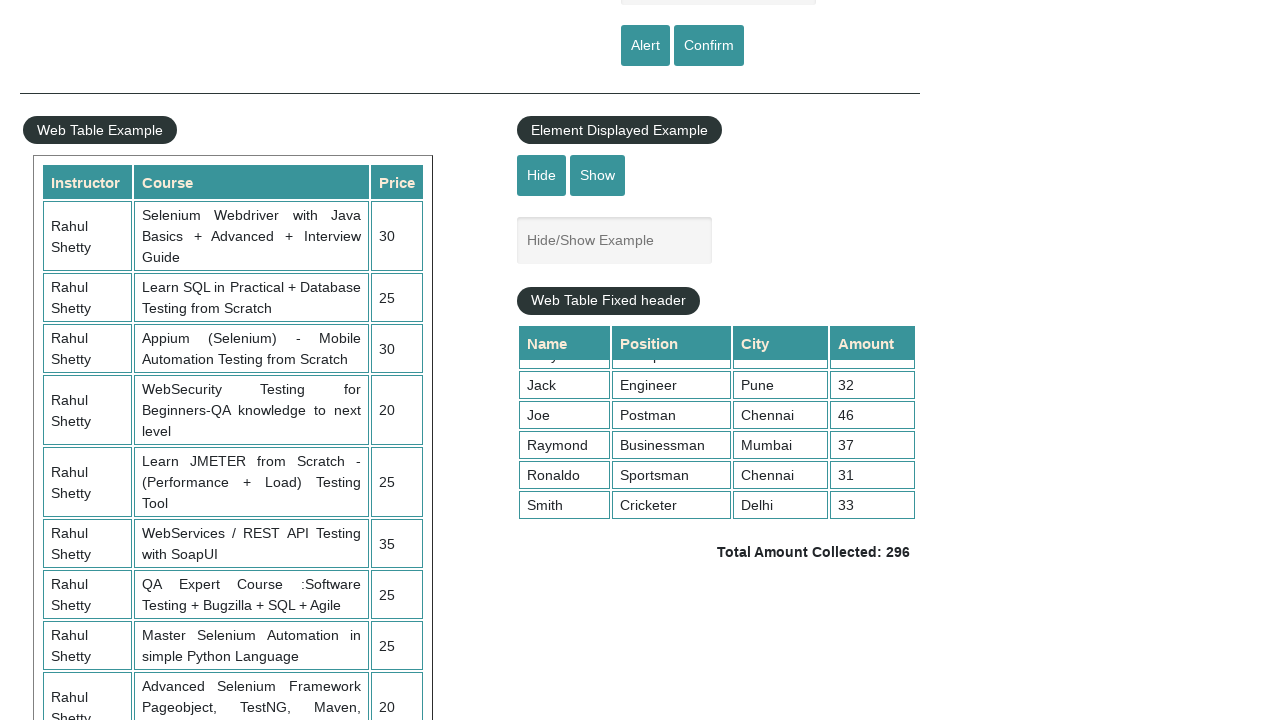

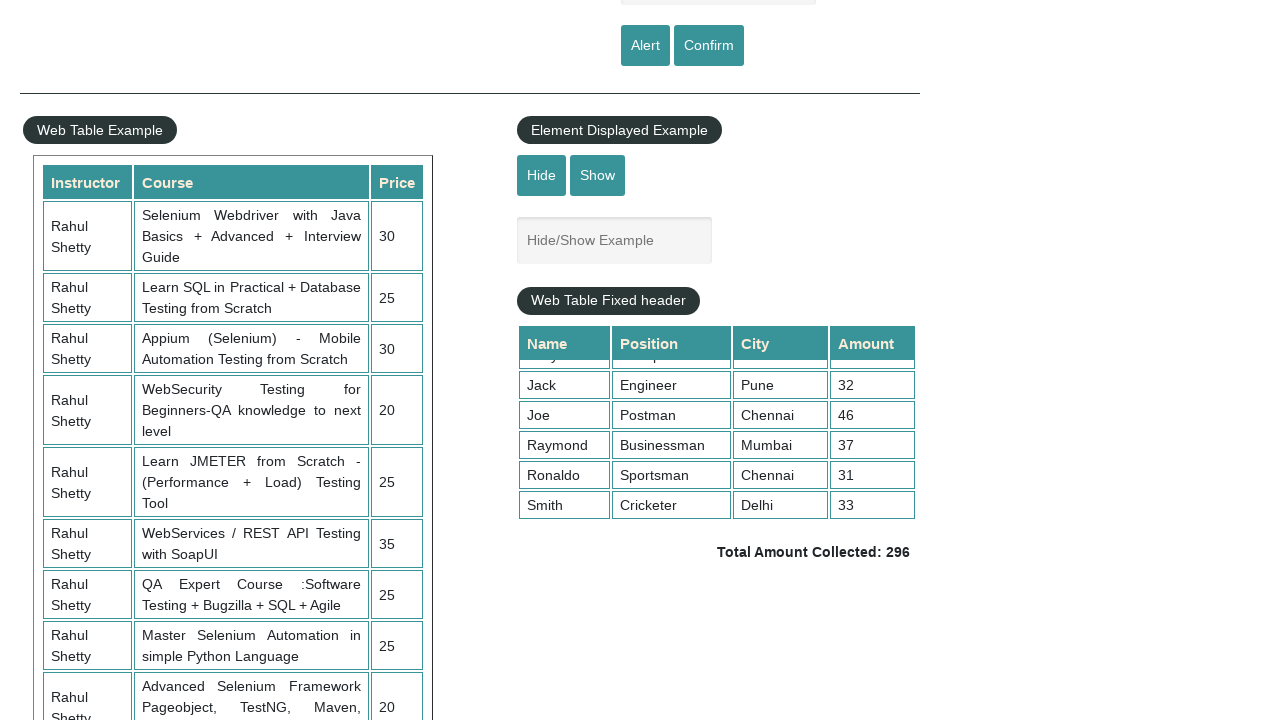